Tests fluent wait by clicking start and waiting for finish element to be displayed

Starting URL: https://automationfc.github.io/dynamic-loading/

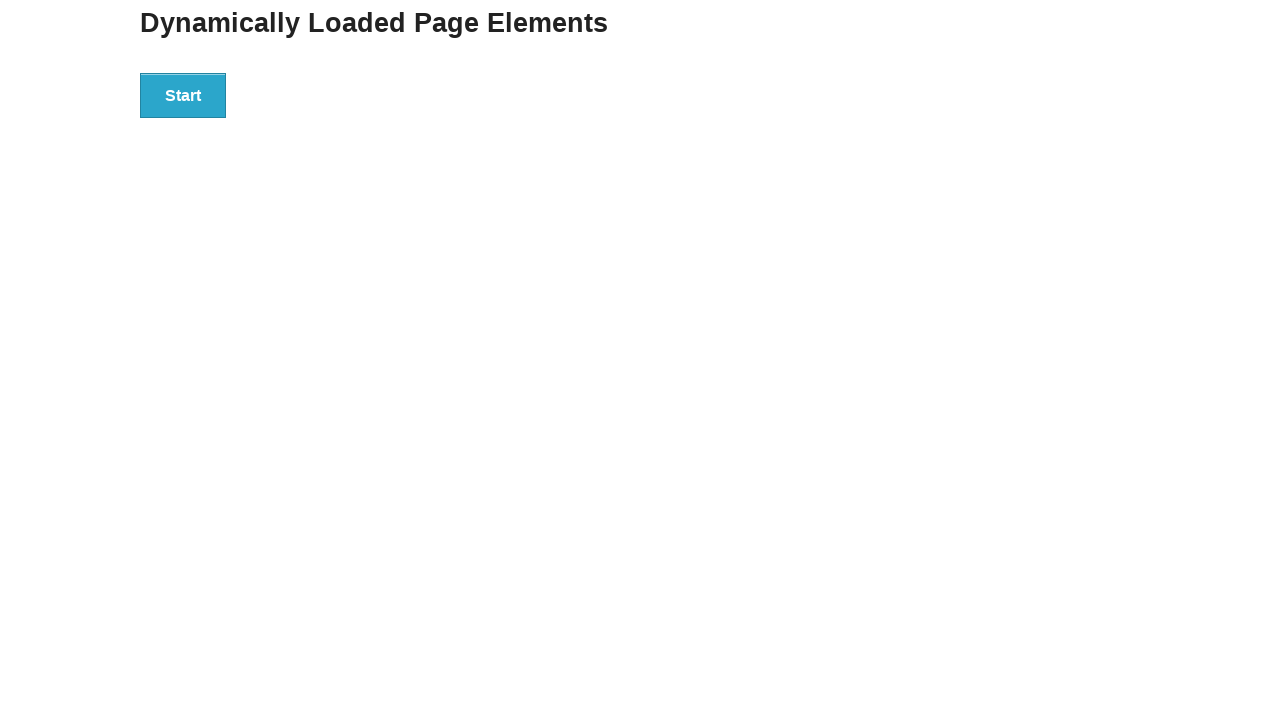

Navigated to dynamic loading page
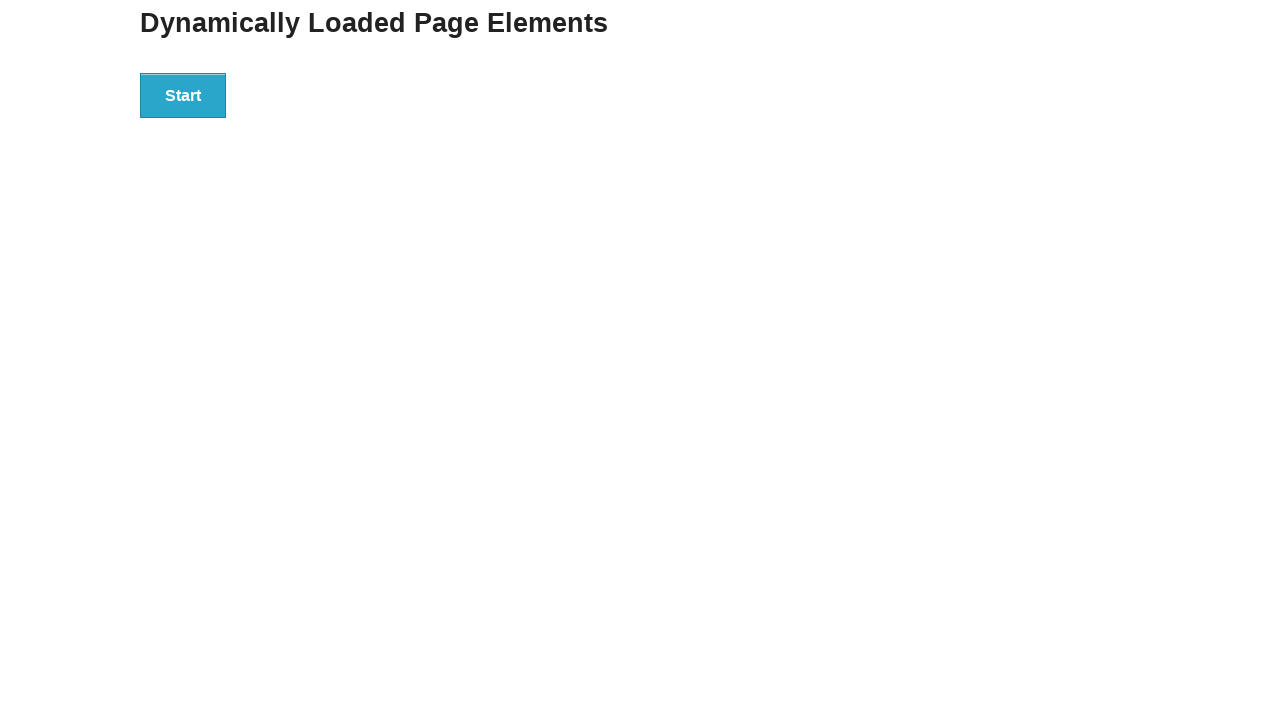

Clicked start button to initiate dynamic loading at (183, 95) on div#start>button
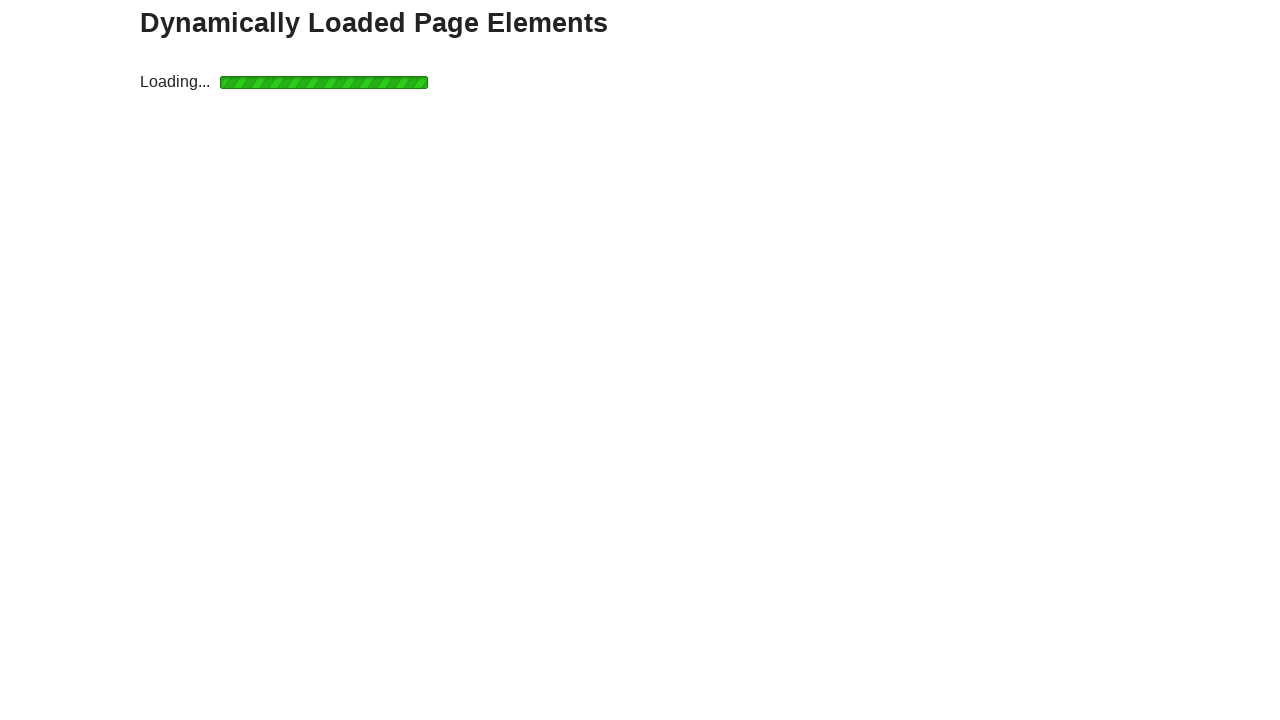

Fluent wait completed - finish element is now visible
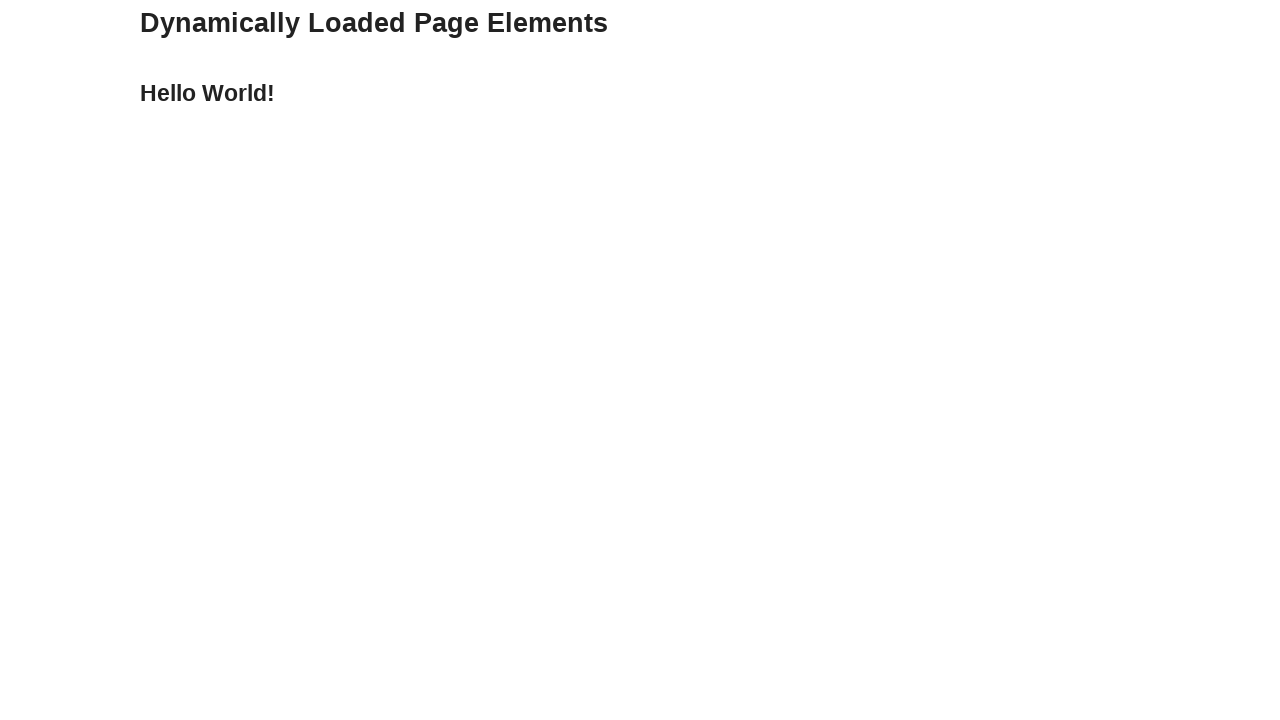

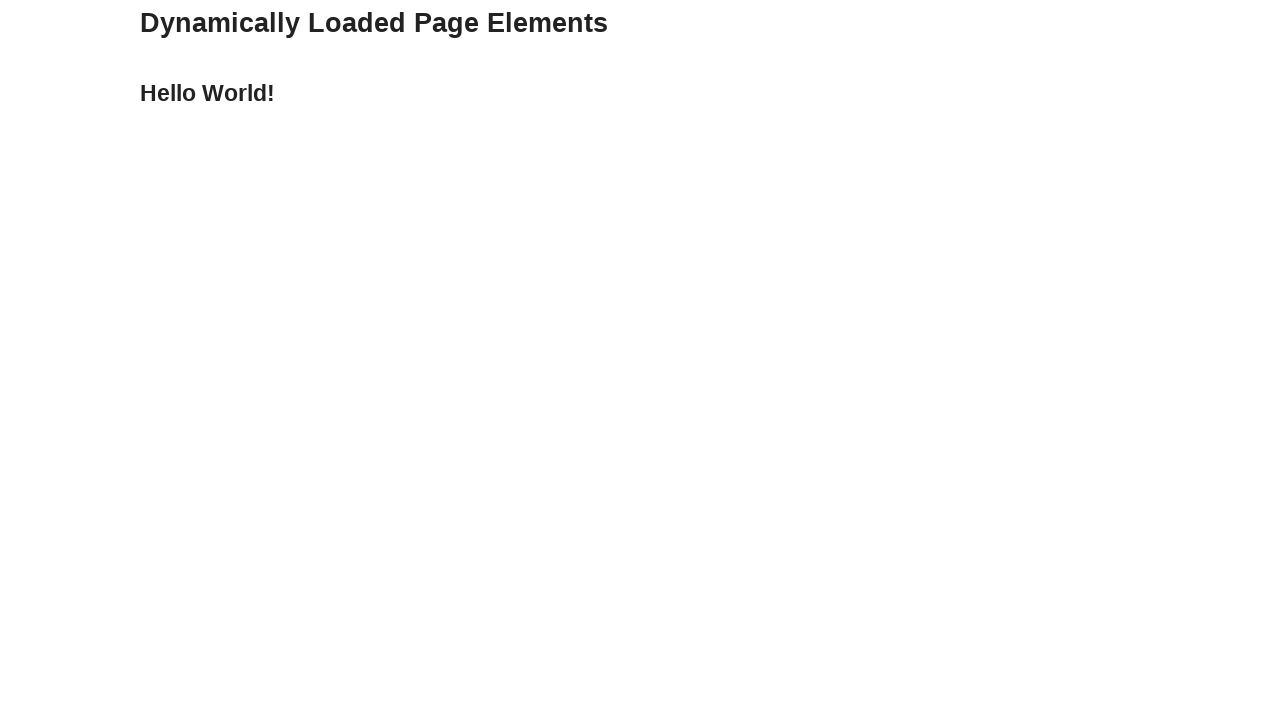